Solves a three-part puzzle challenge by entering answers for the Riddle of Stone, Riddle of Secret, and The Two Merchants riddles, then verifies completion

Starting URL: https://techstepacademy.com/trial-of-the-stones

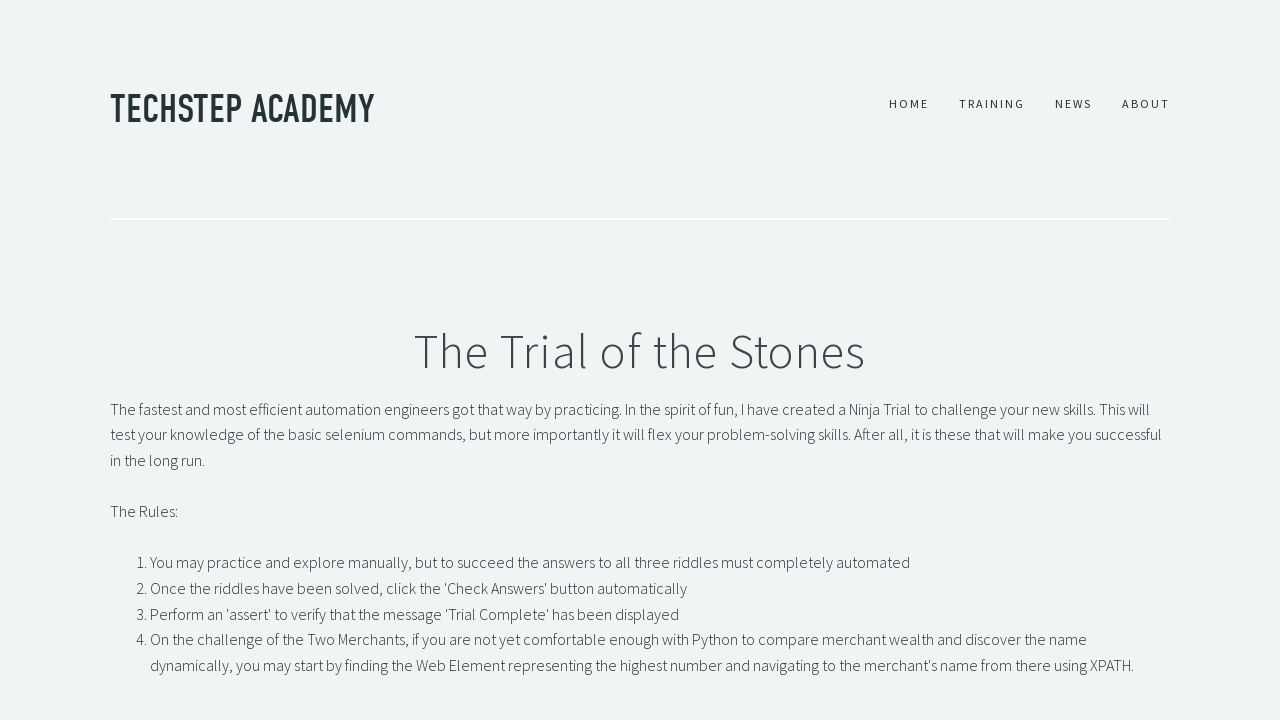

Filled Riddle of Stone input with 'rock' on input[id="r1Input"]
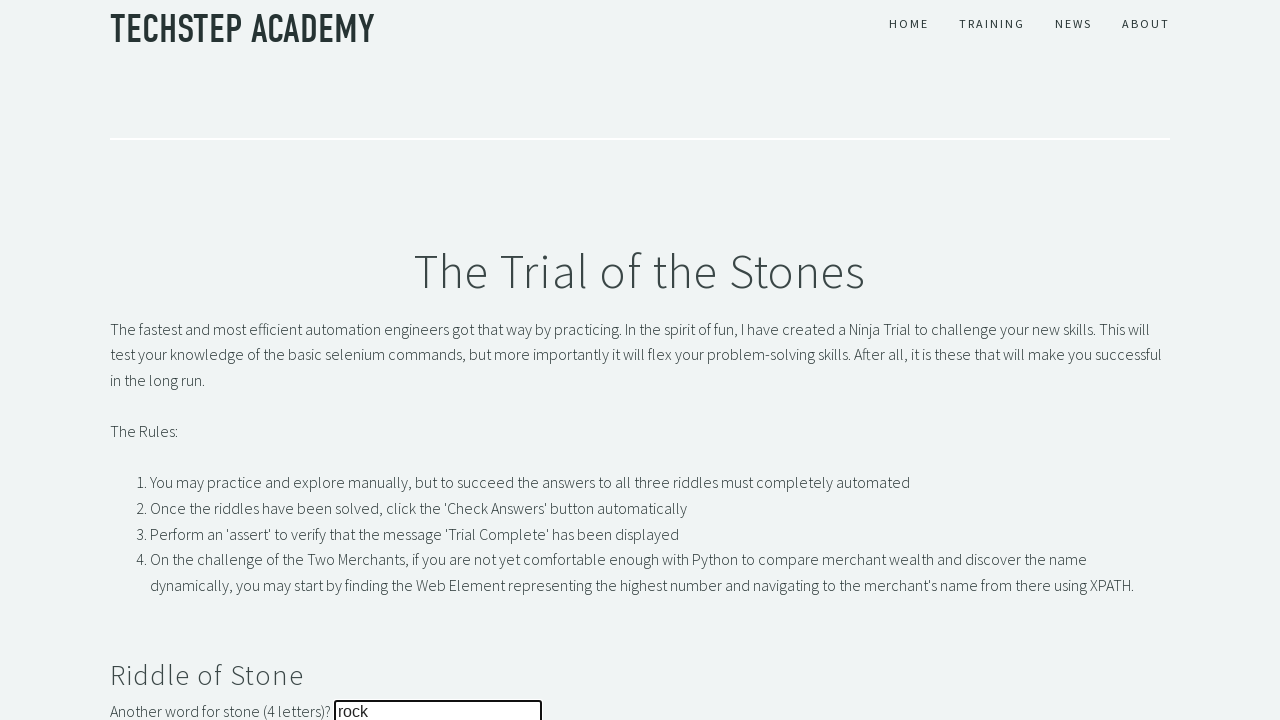

Submitted Riddle of Stone answer at (145, 360) on button[id="r1Btn"]
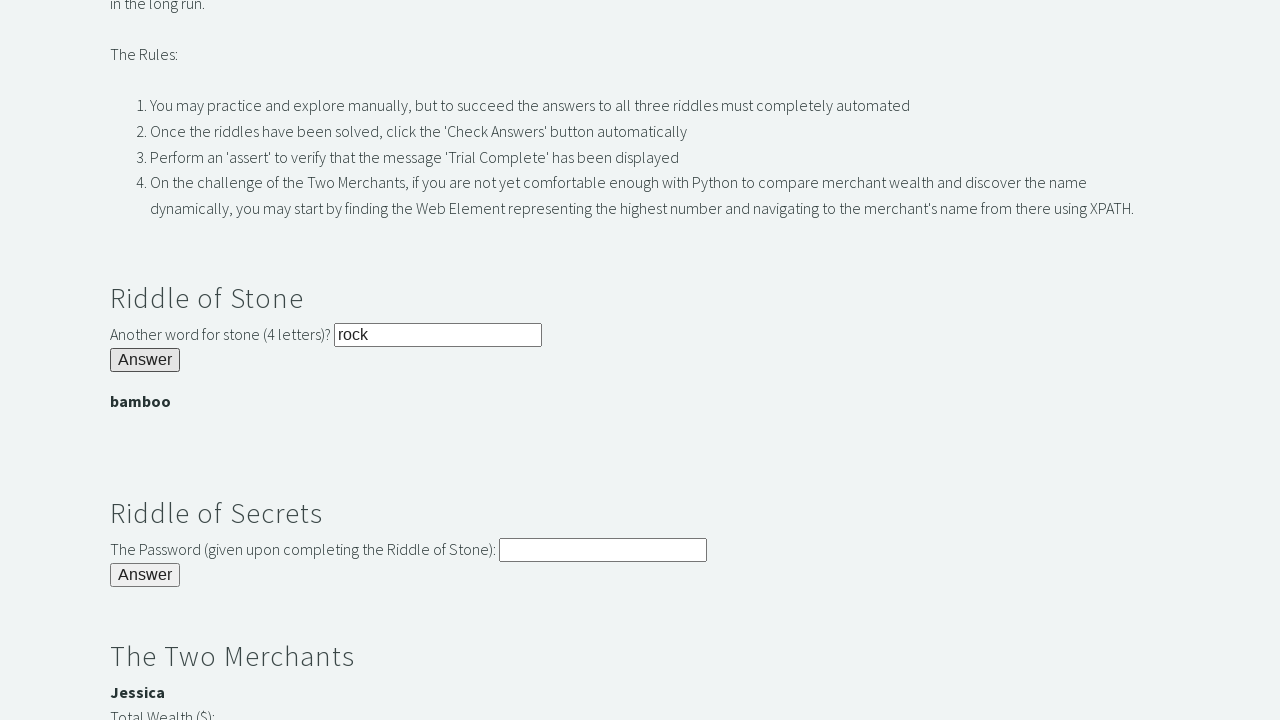

Retrieved secret password from banner
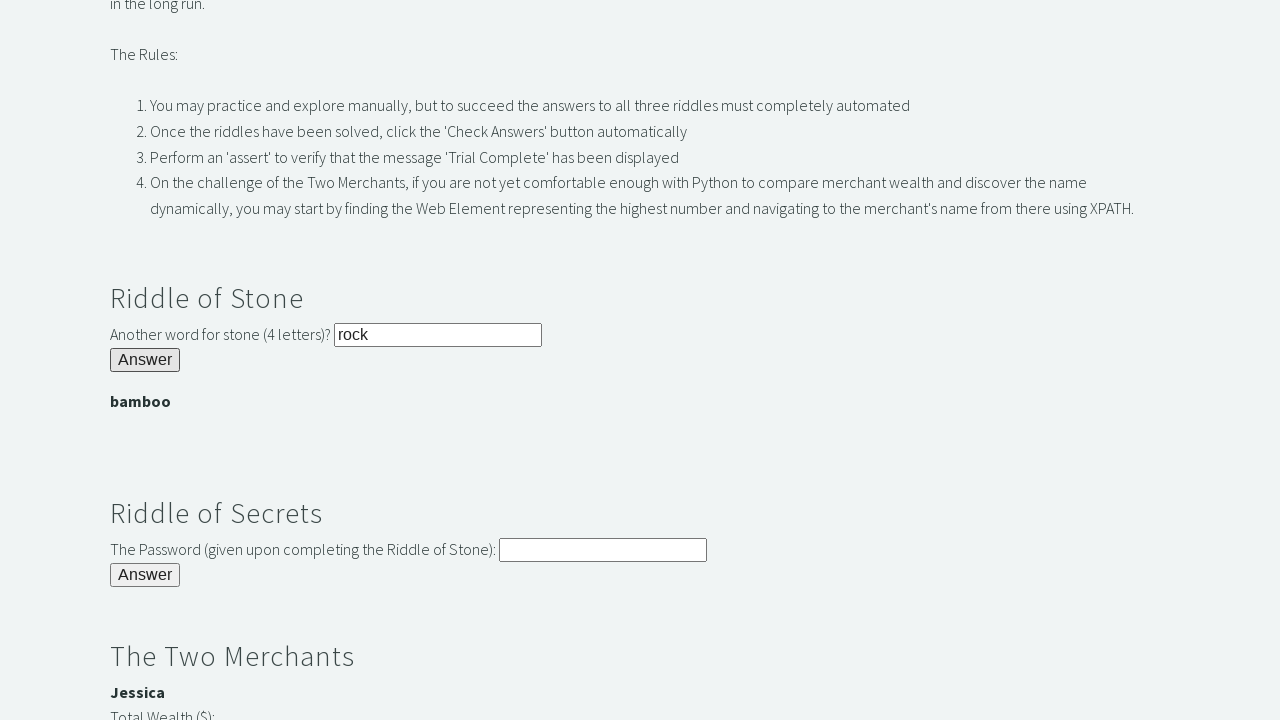

Filled Riddle of Secret input with retrieved password on input[id="r2Input"]
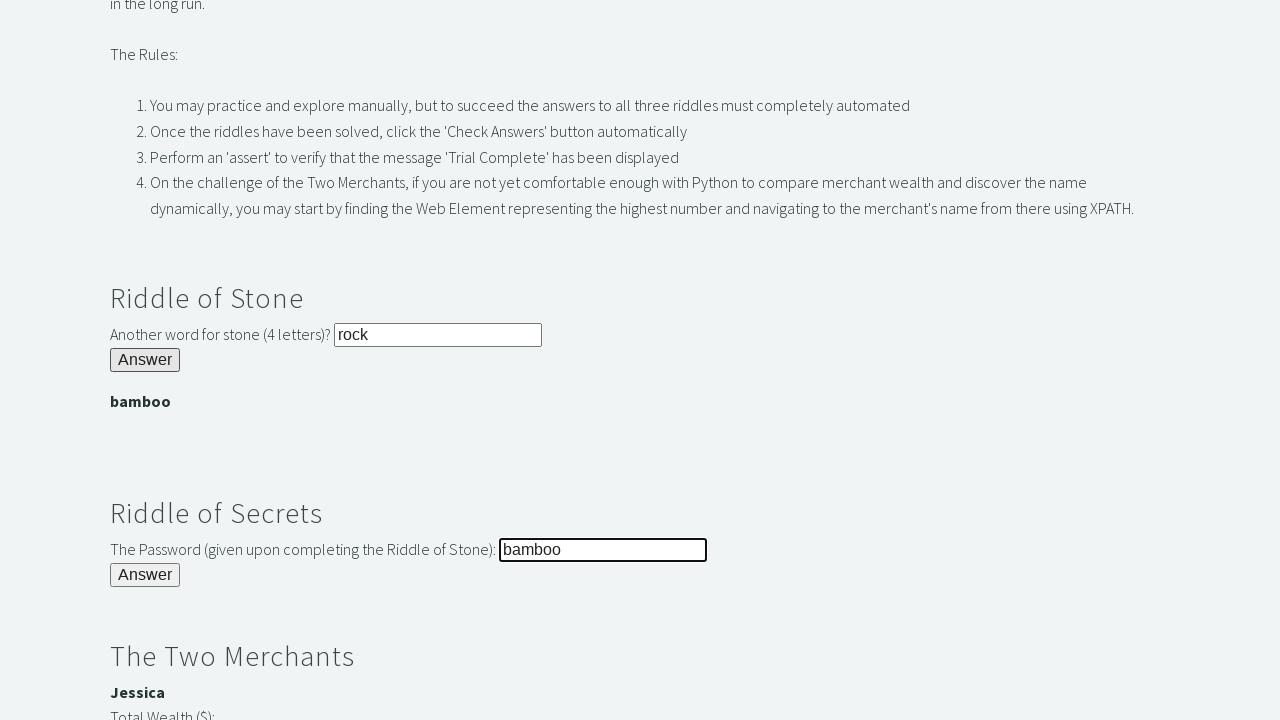

Submitted Riddle of Secret answer at (145, 575) on button[id="r2Butn"]
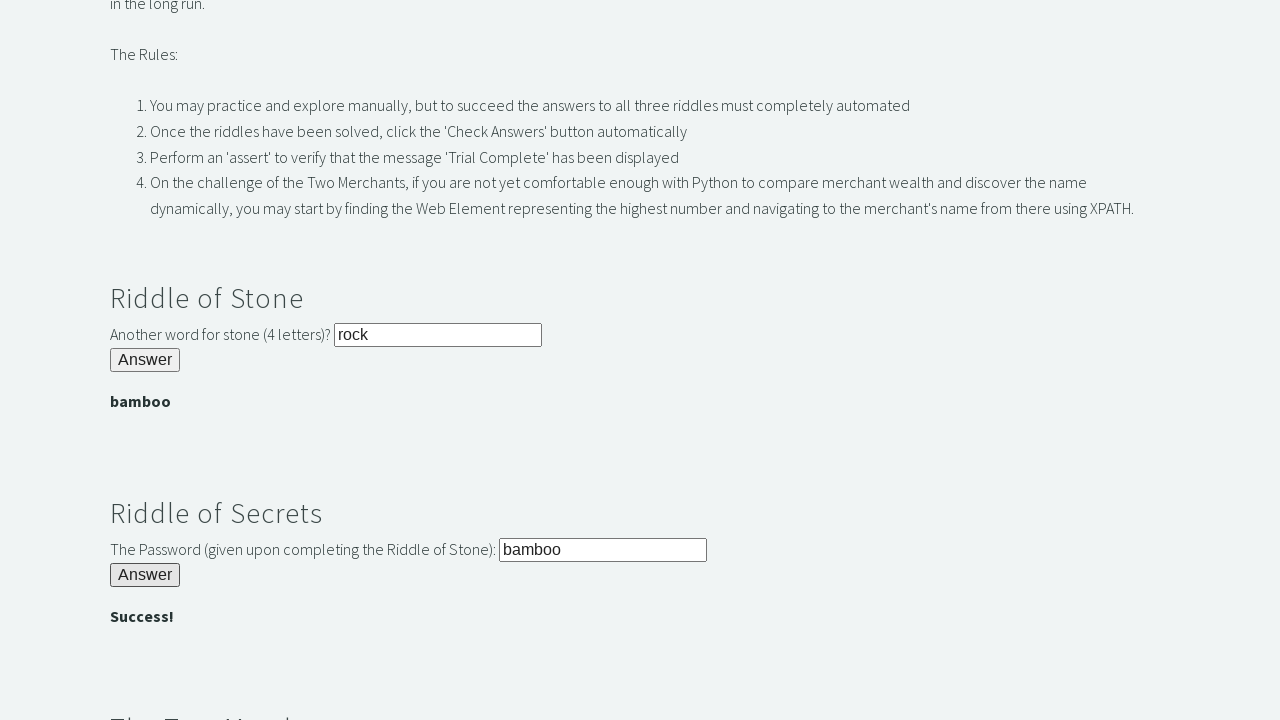

Retrieved Jessica's merchant value
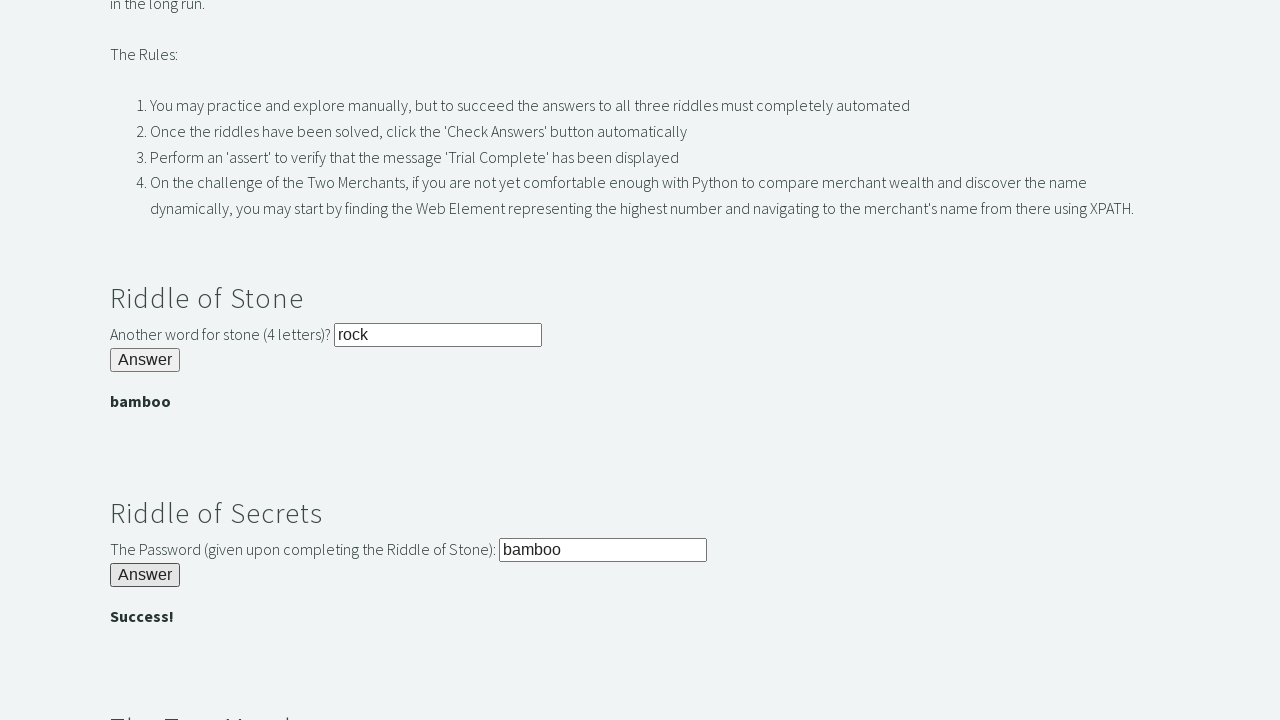

Retrieved Bernard's merchant value
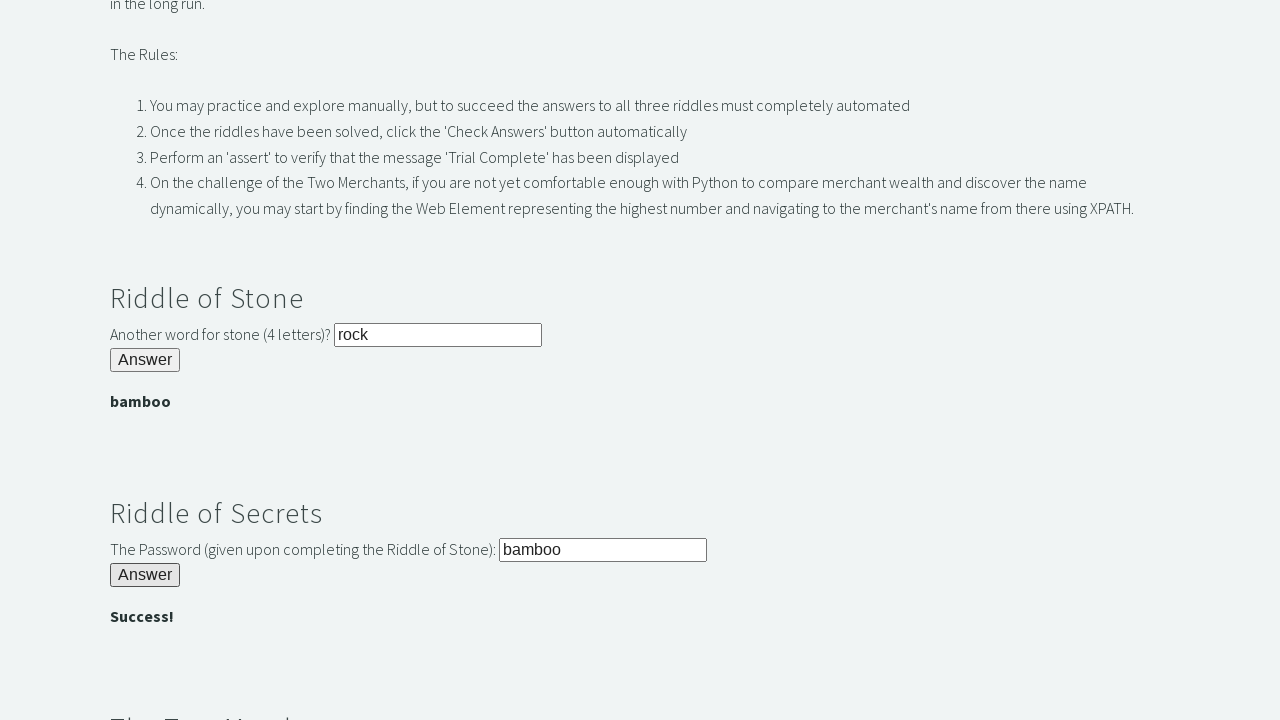

Determined Jessica is the richest merchant
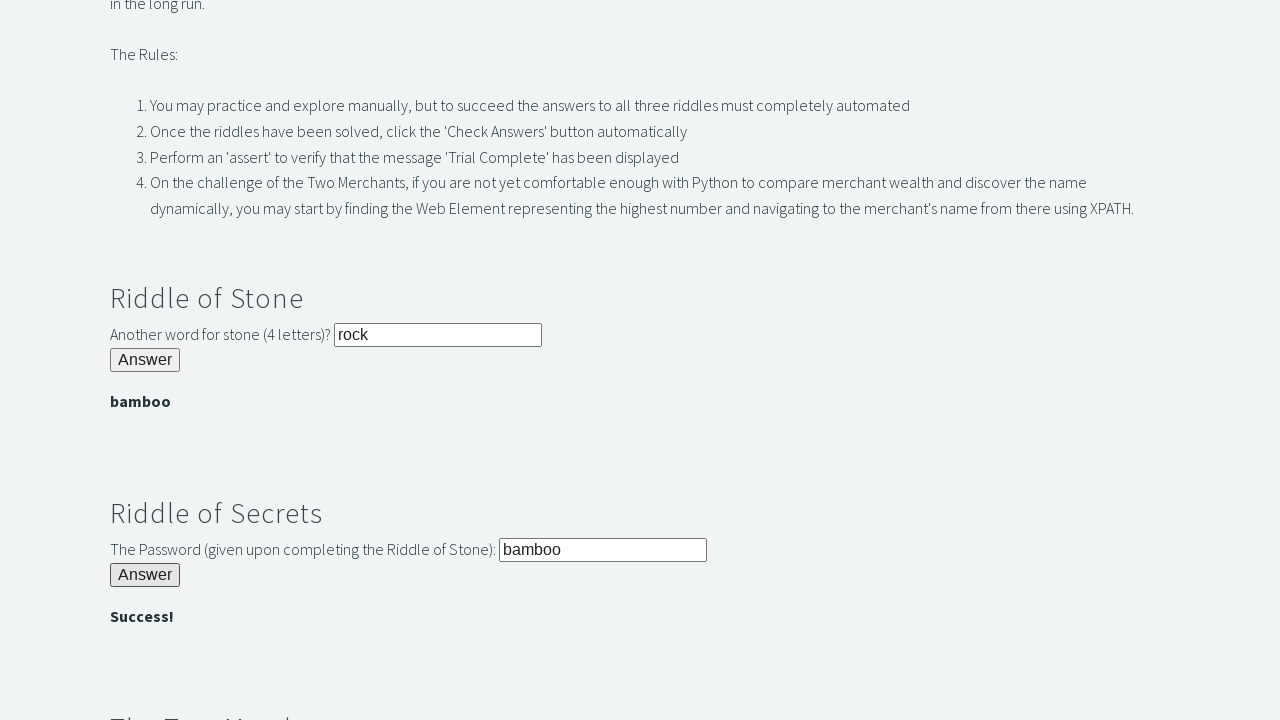

Filled The Two Merchants input with 'Jessica' on //input[@id="r3Input"]
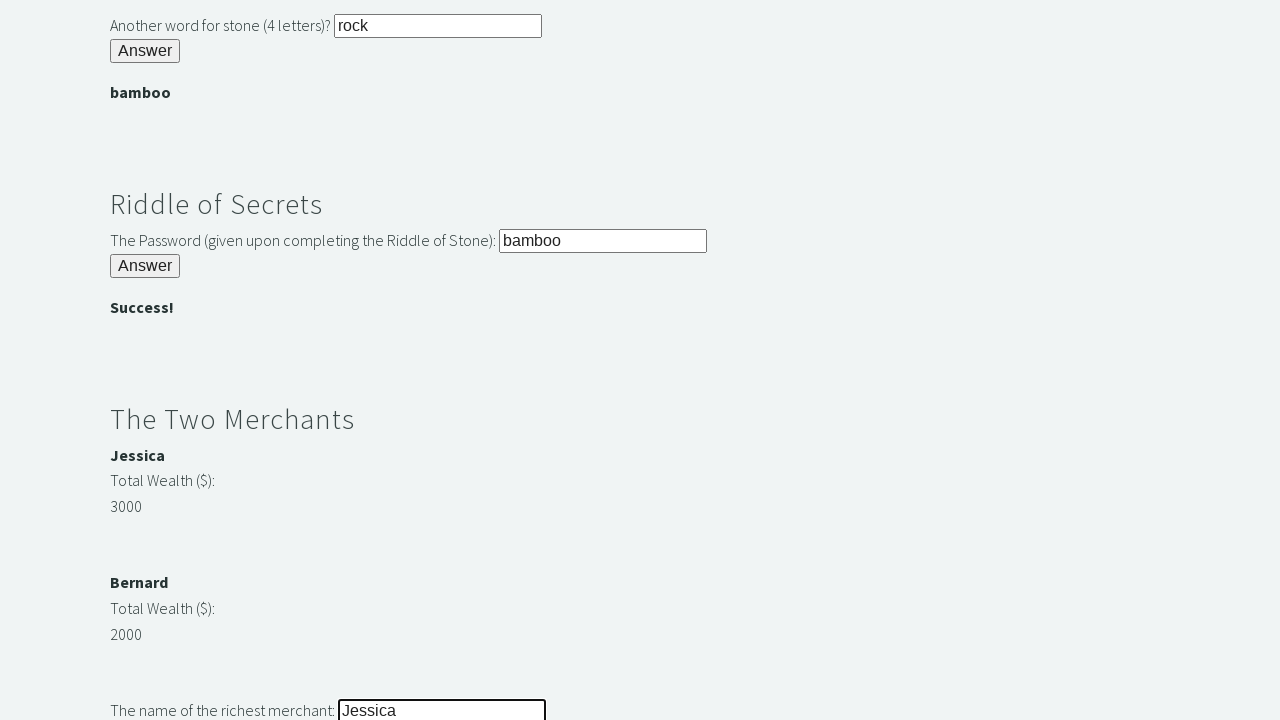

Submitted The Two Merchants answer at (145, 360) on xpath=//button[@id="r3Butn"]
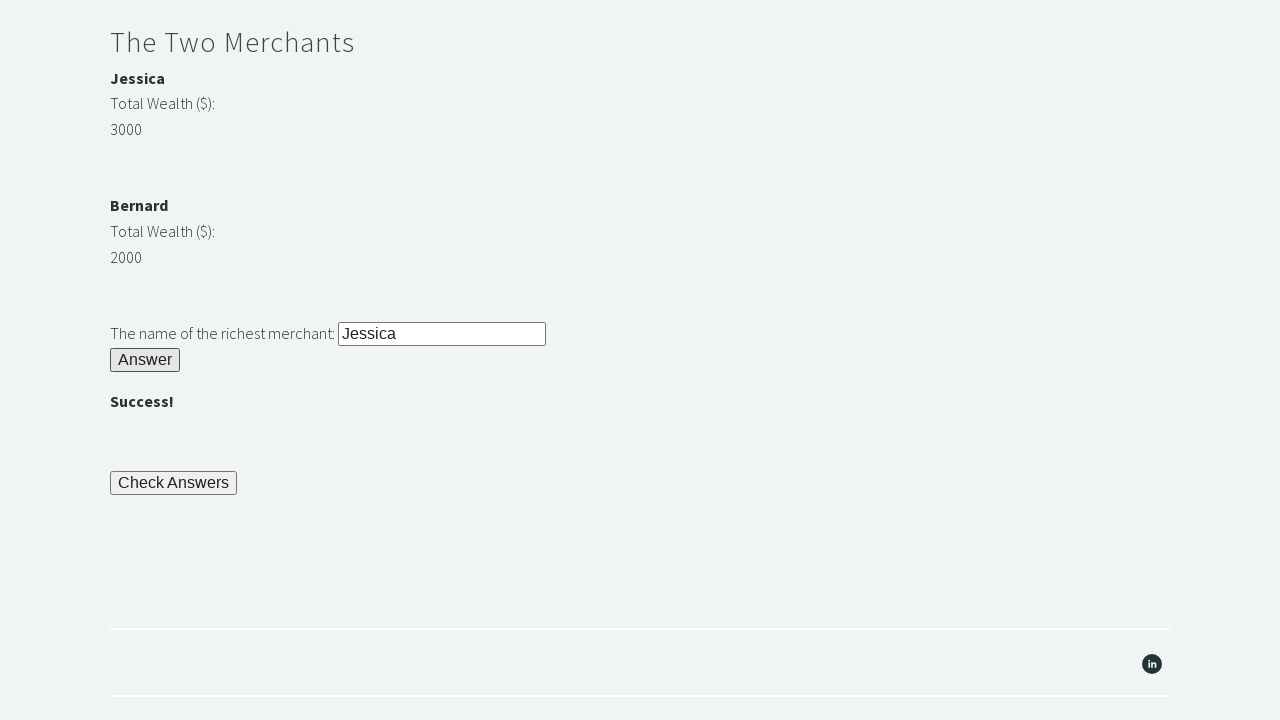

Clicked final check button at (174, 483) on xpath=//button[@id="checkButn"]
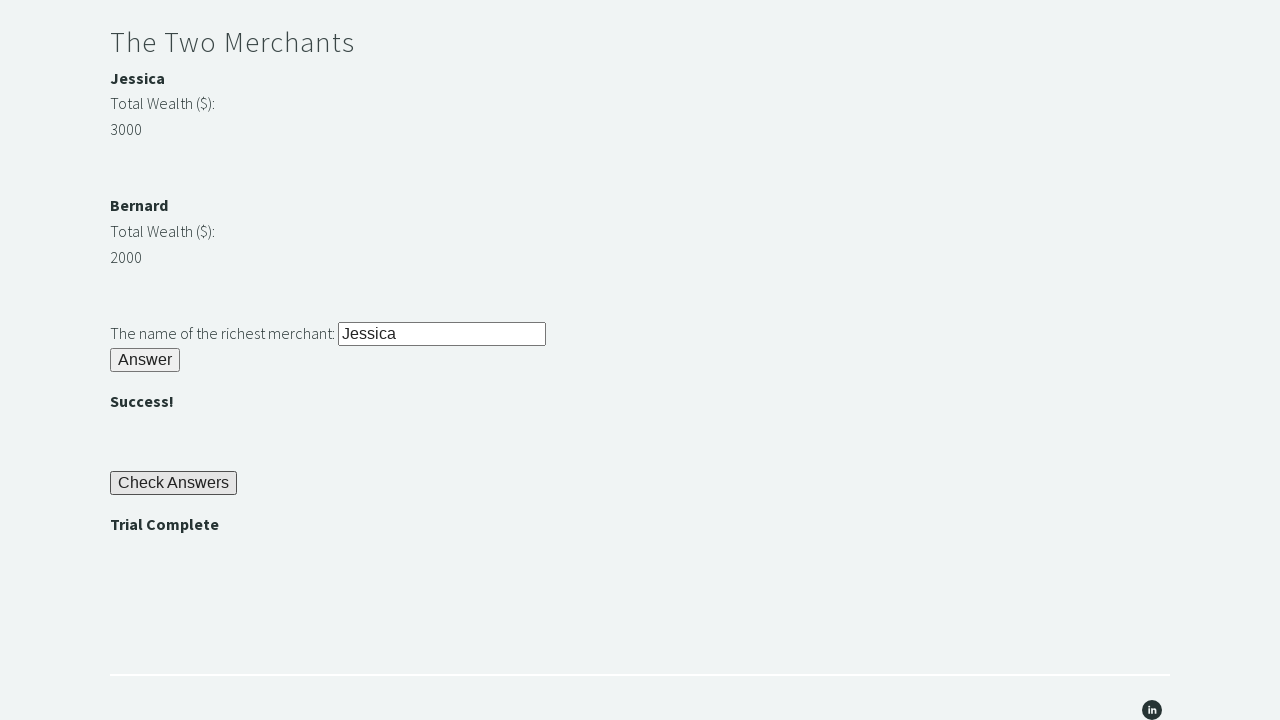

Trial of the Stones puzzle completed successfully
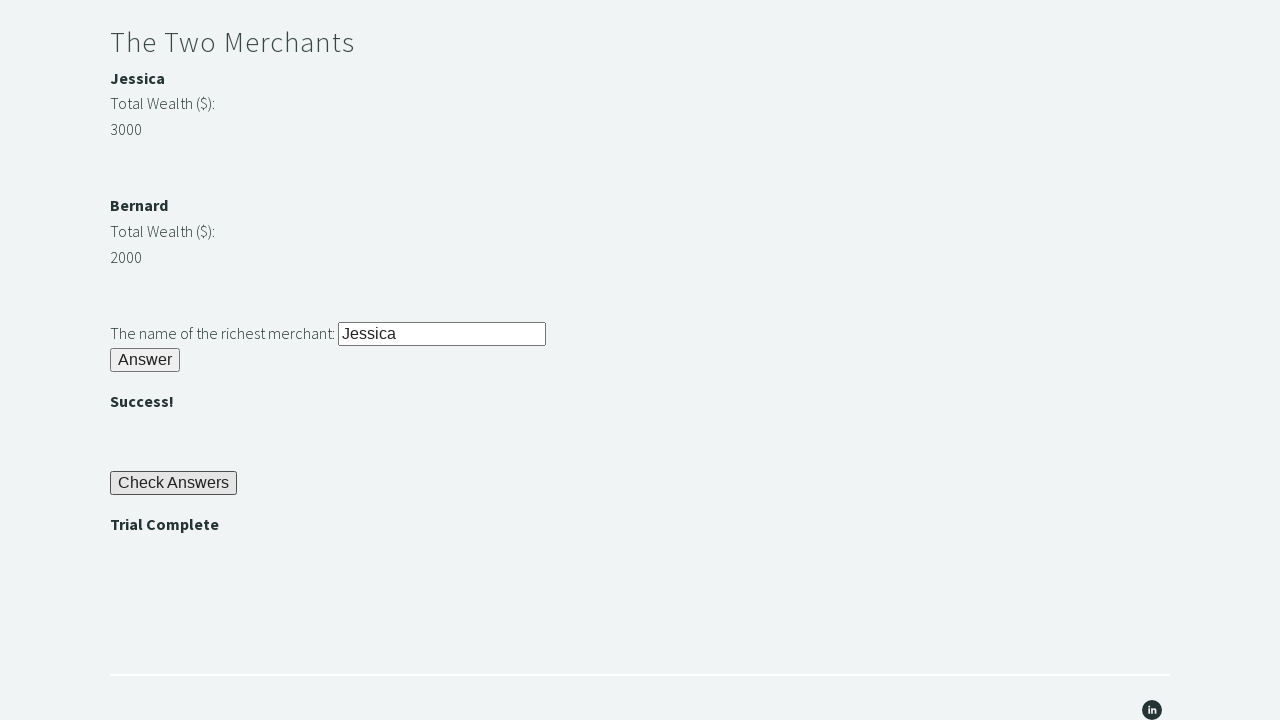

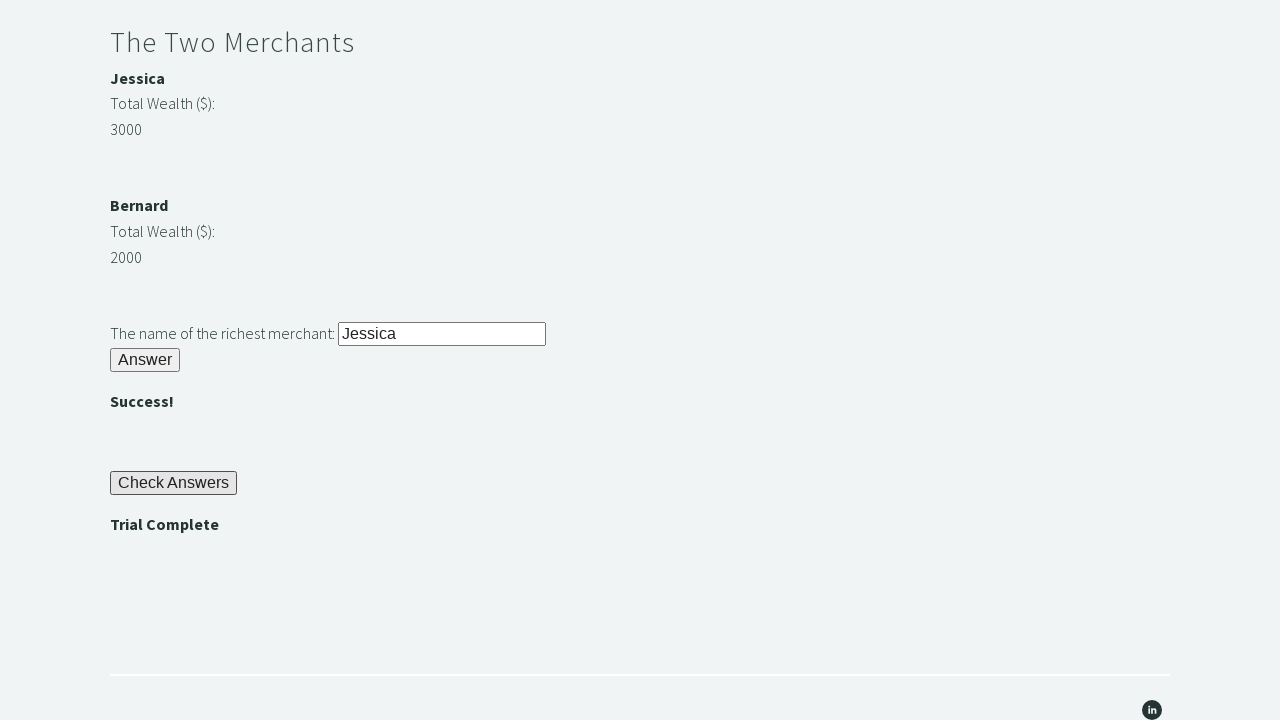